Tests hover functionality by navigating to a page with avatars, hovering over the first avatar, and verifying that the caption (additional user information) becomes visible.

Starting URL: http://the-internet.herokuapp.com/hovers

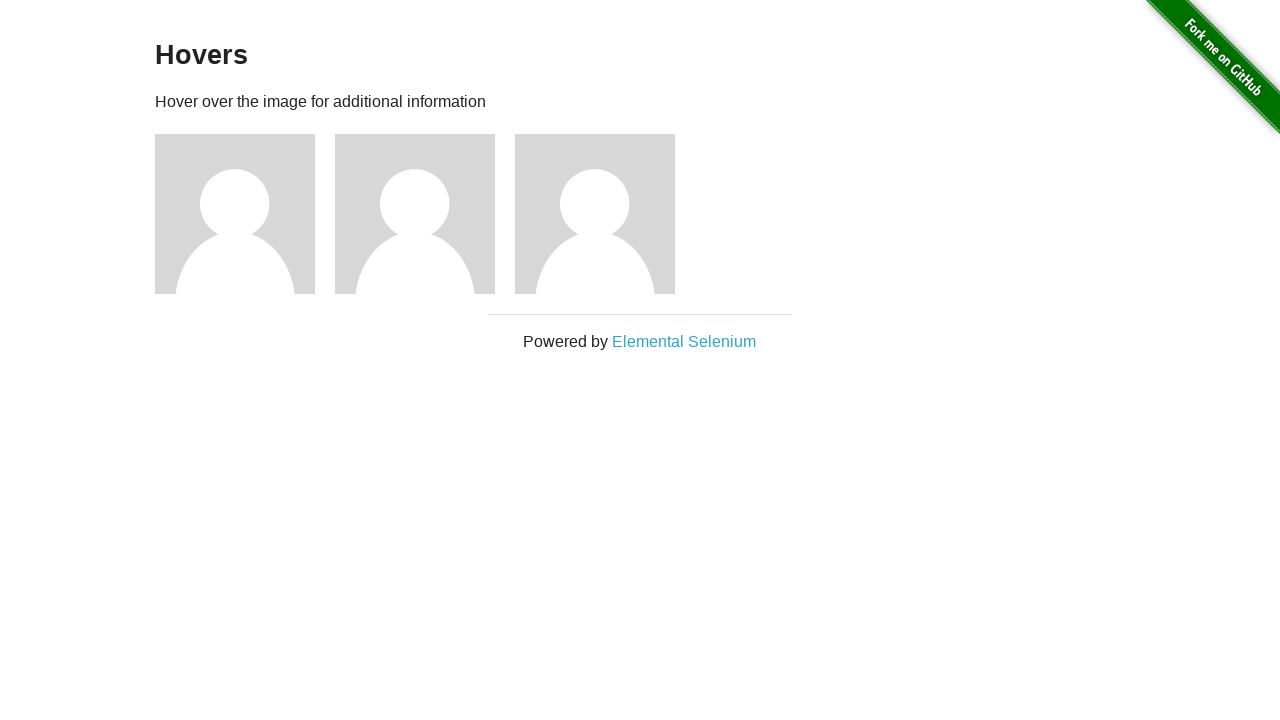

Navigated to hovers page
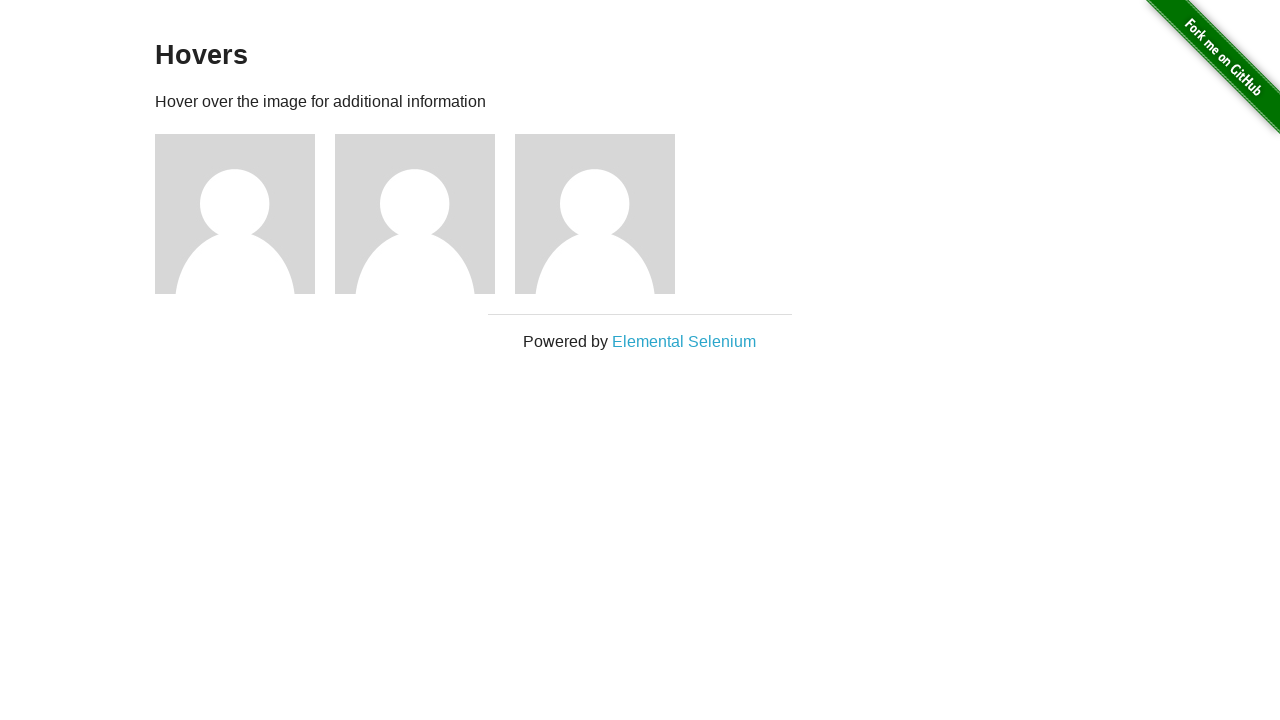

Located the first avatar element
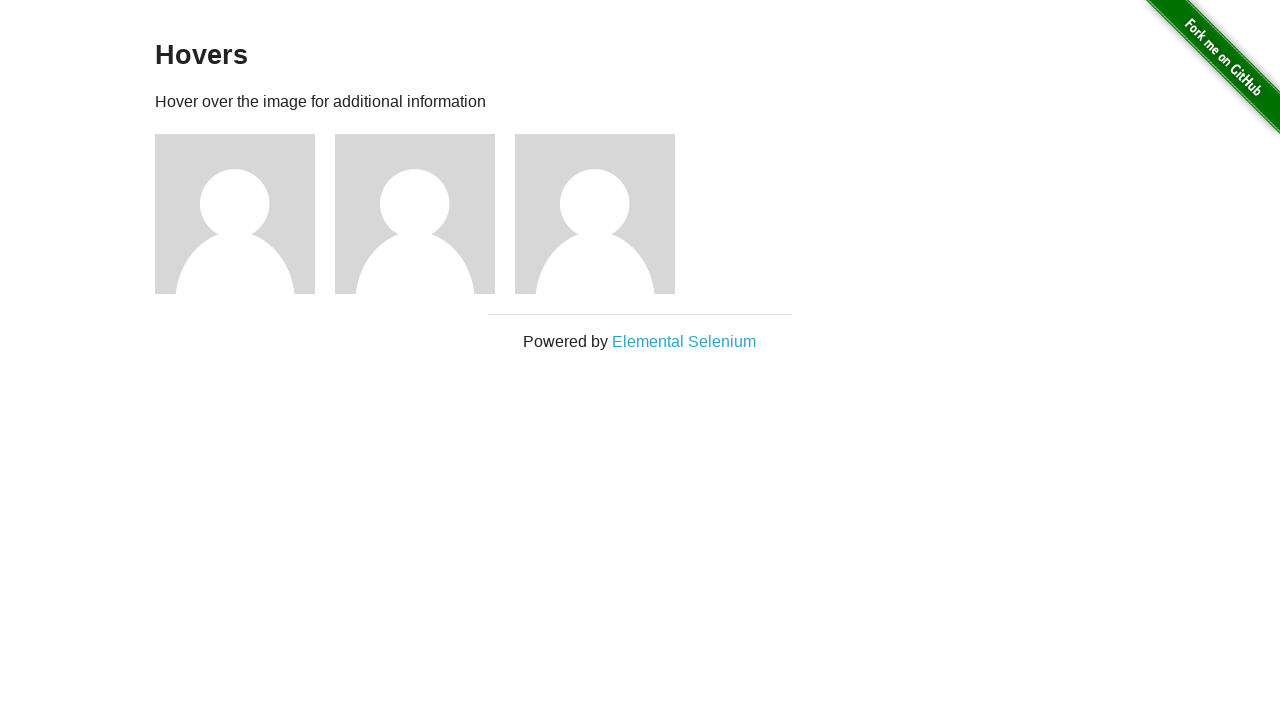

Hovered over the first avatar at (245, 214) on .figure >> nth=0
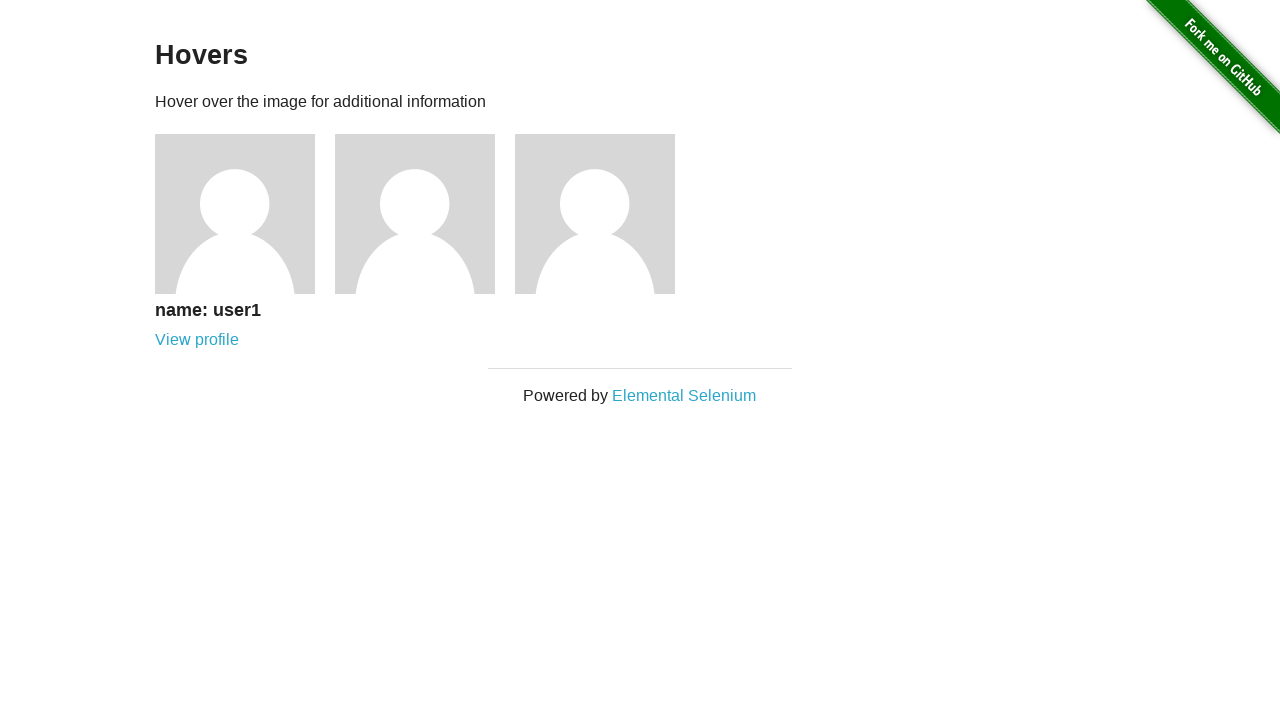

Verified that the figcaption (user information) became visible
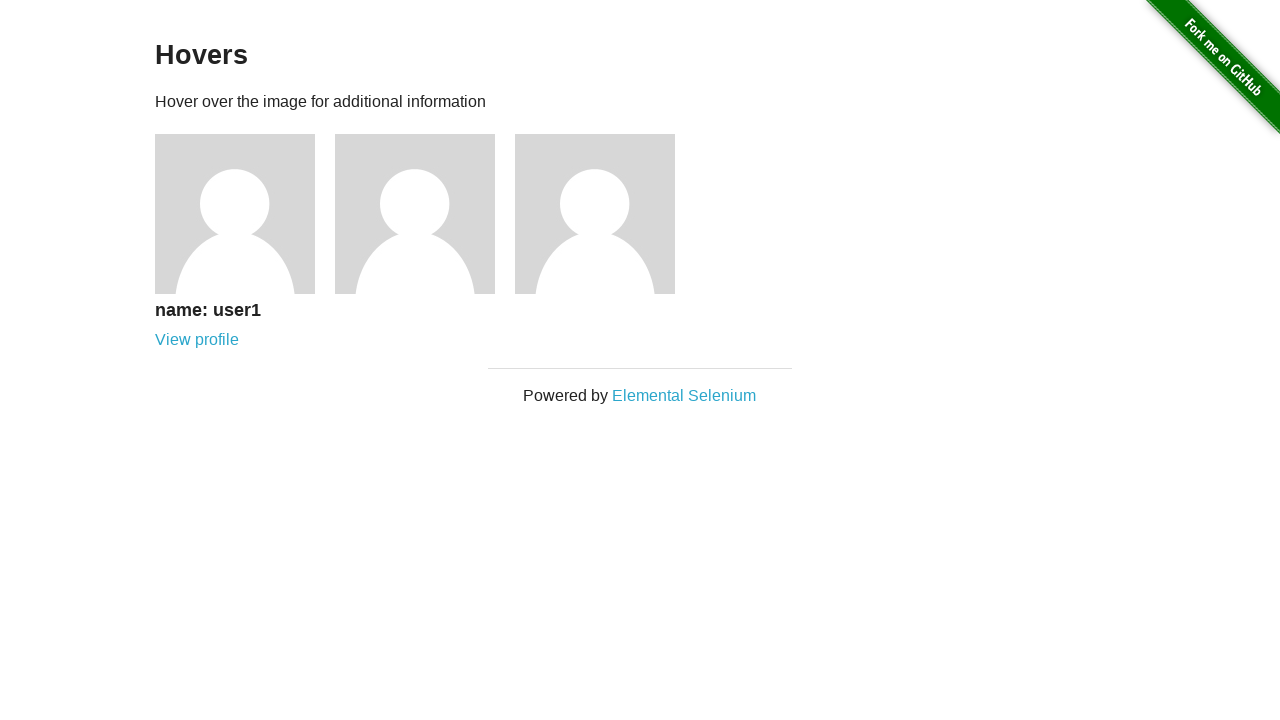

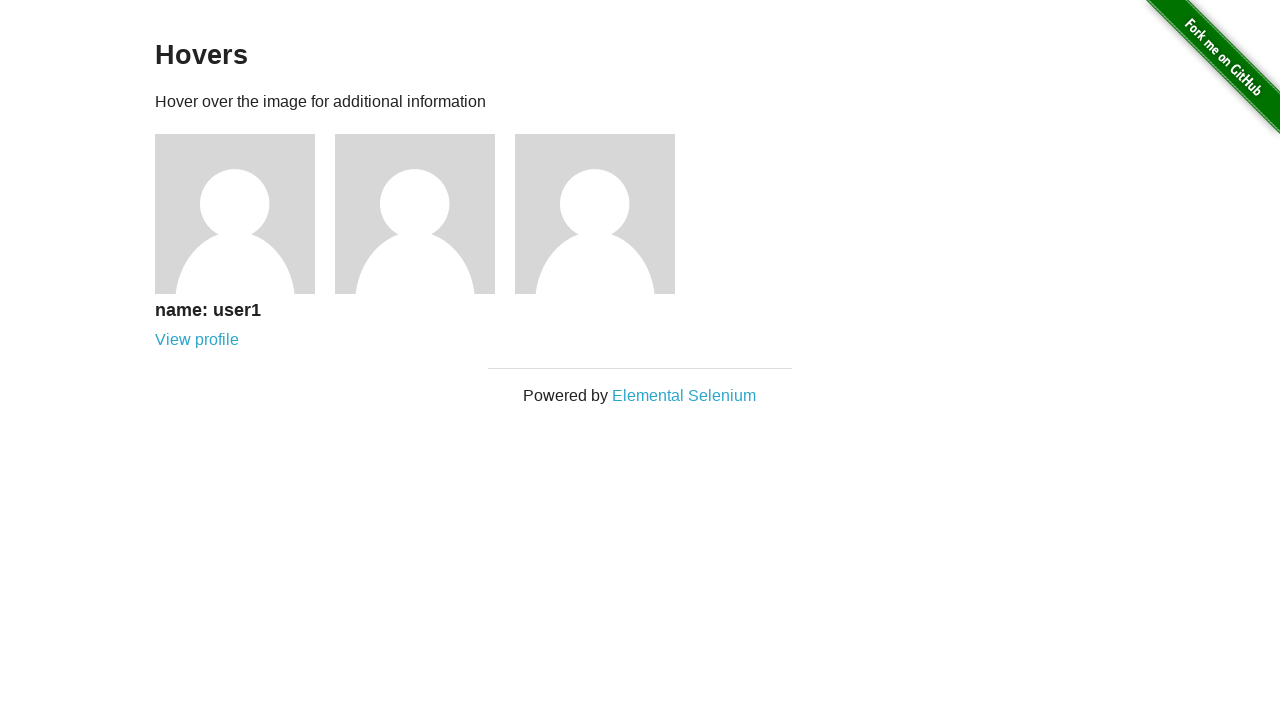